Tests keyboard input functionality by clicking on a name input field, typing a name, and then clicking a button on a demo form page.

Starting URL: https://formy-project.herokuapp.com/keypress

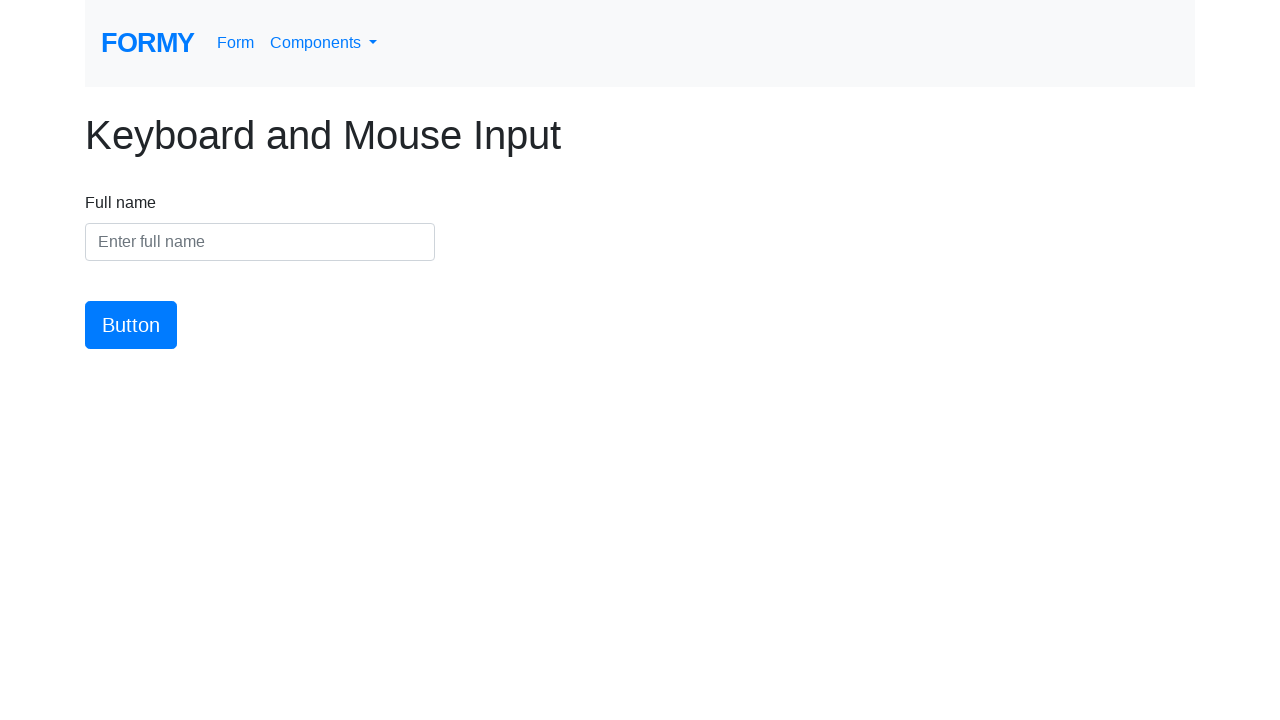

Clicked on the name input field at (260, 242) on #name
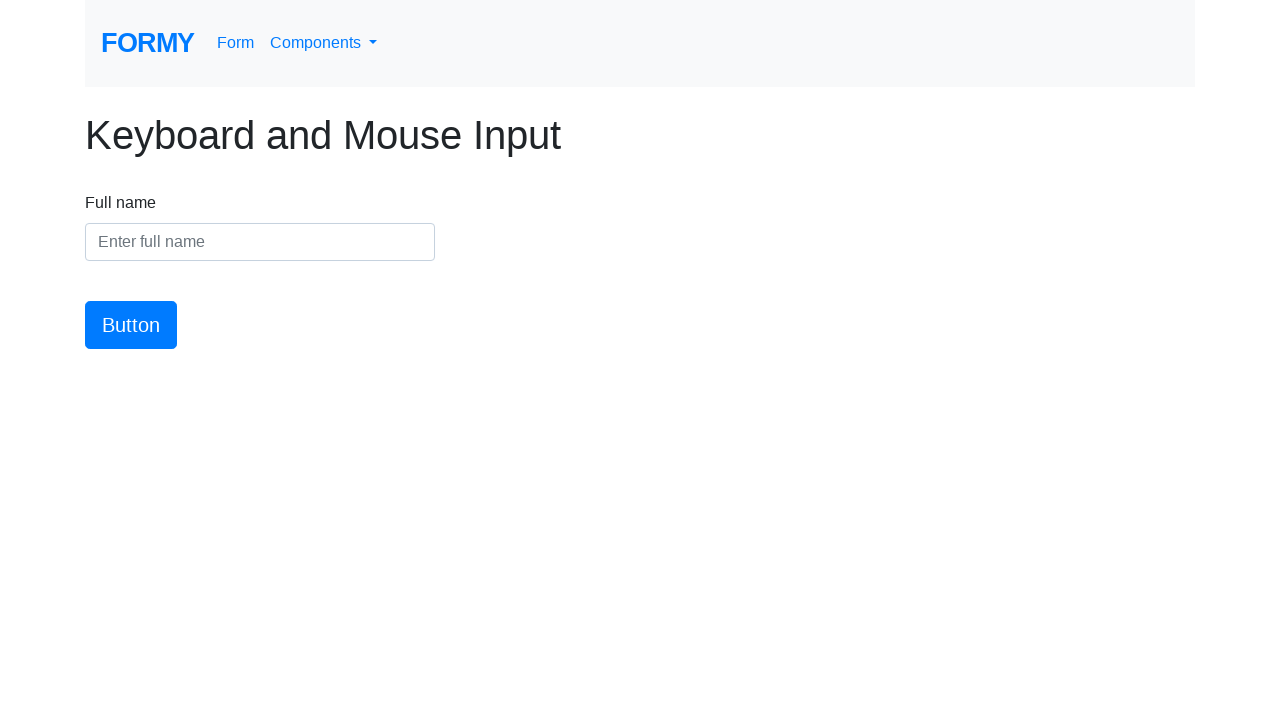

Typed 'terry' into the name input field on #name
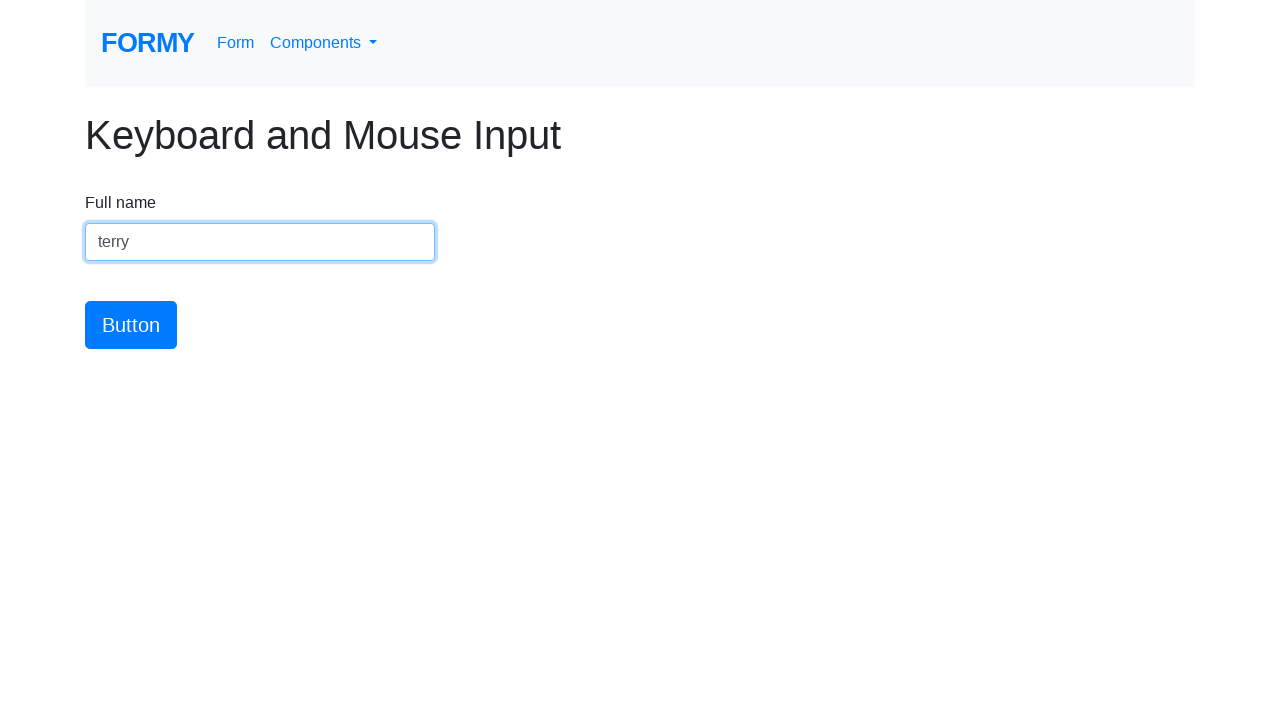

Clicked the button to submit the form at (131, 325) on #button
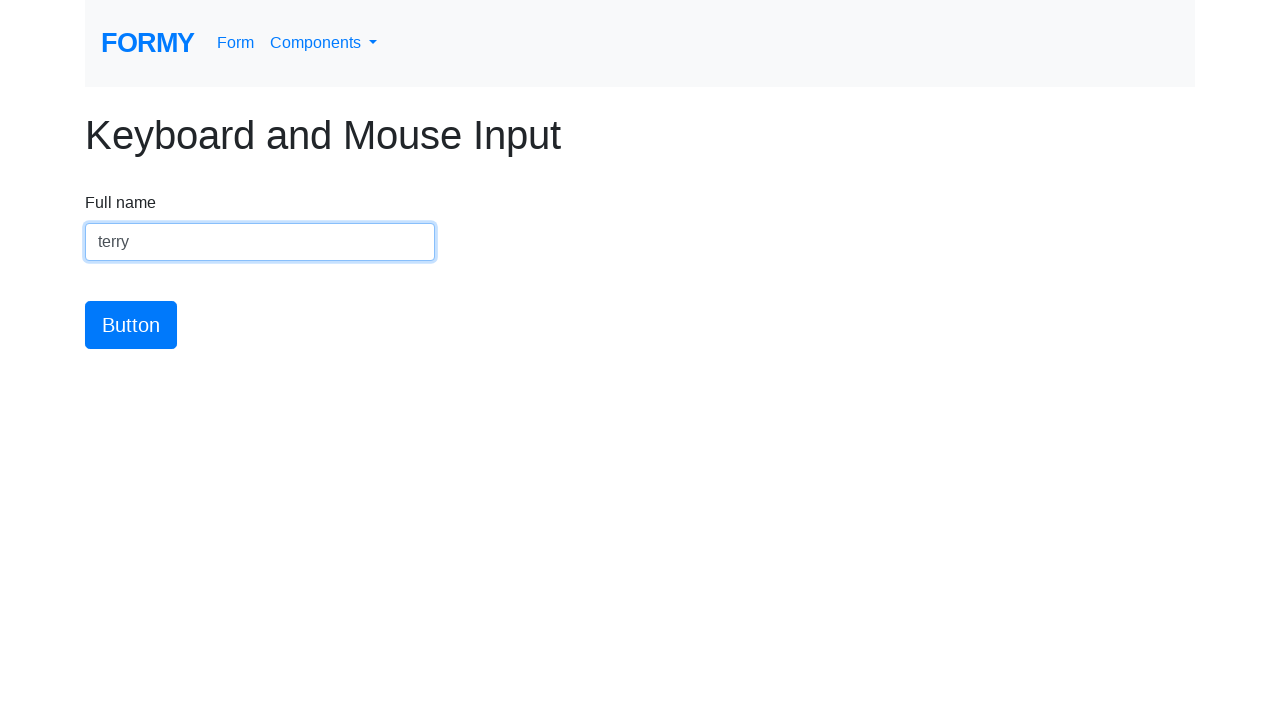

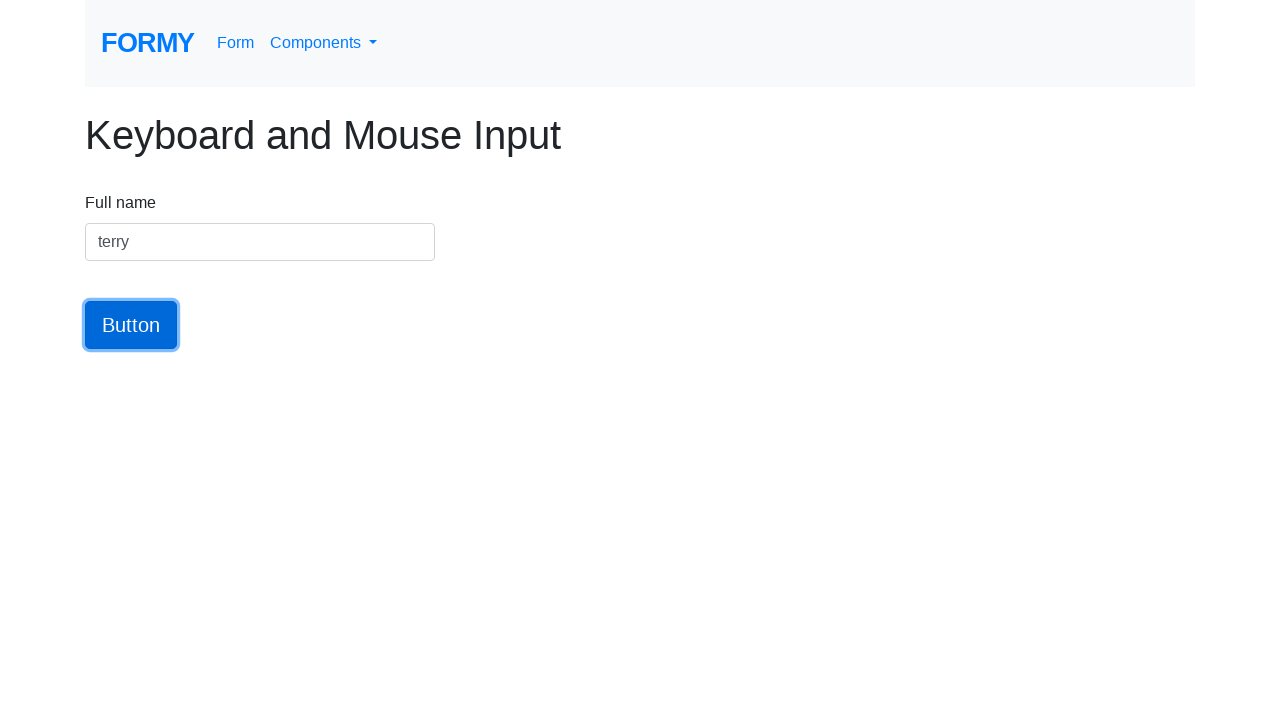